Navigates to PropertyGuru Singapore homepage and verifies the page title

Starting URL: http://www.propertyguru.com.sg

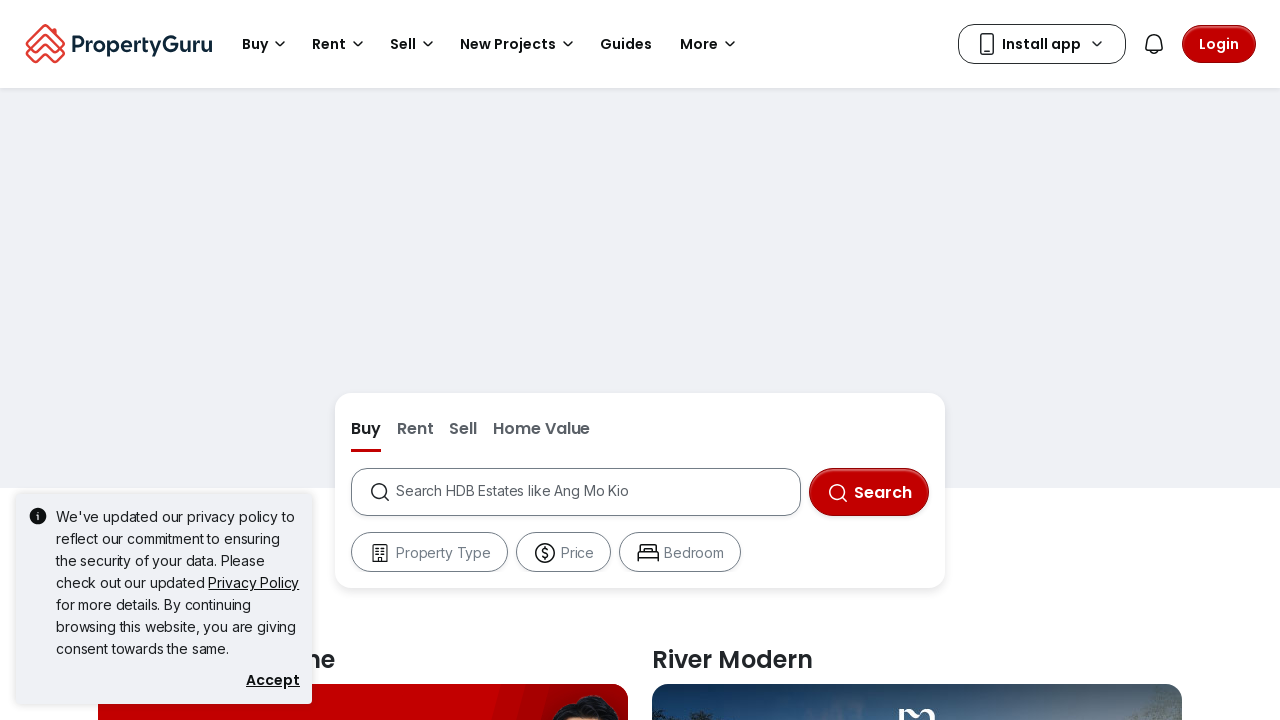

Navigated to PropertyGuru Singapore homepage
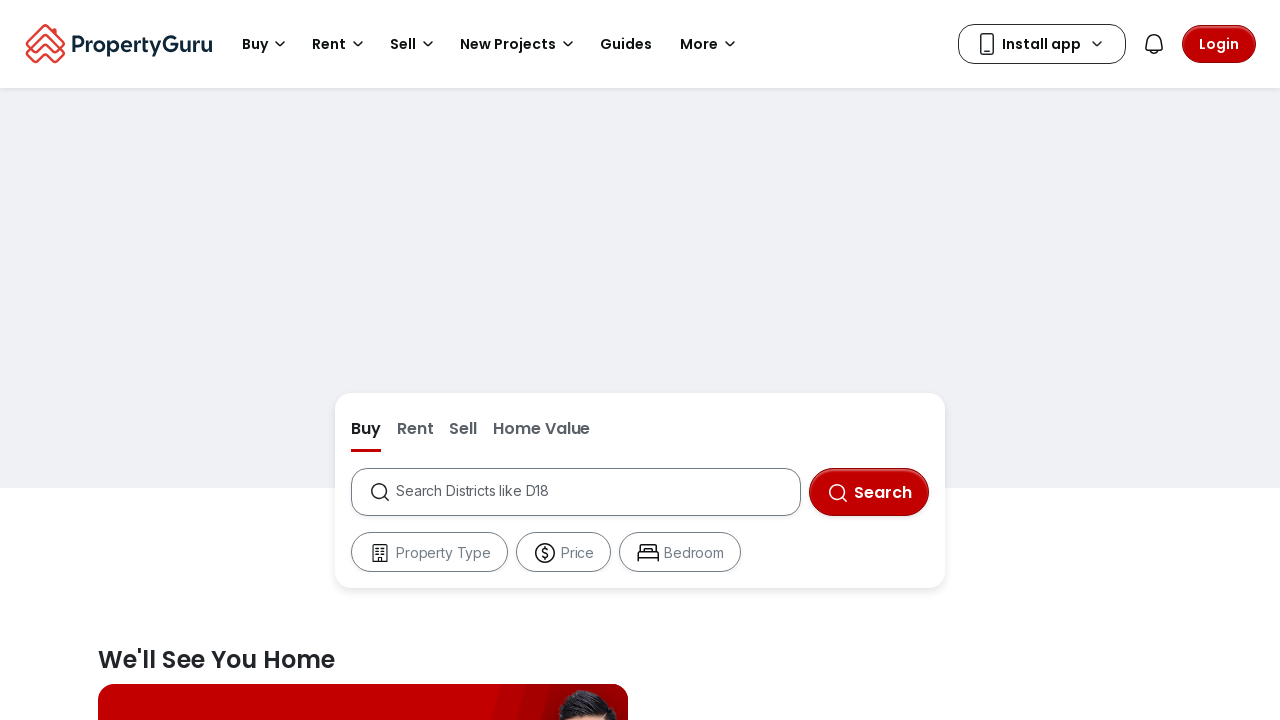

Verified page title matches expected value
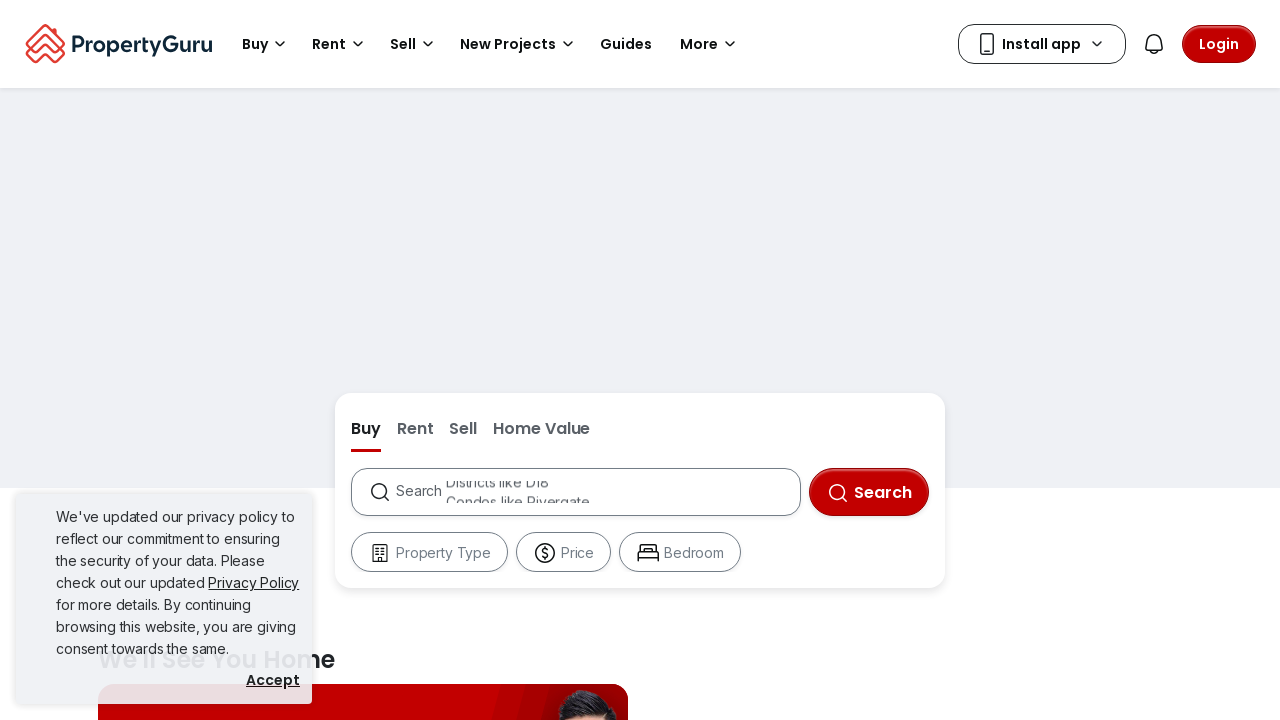

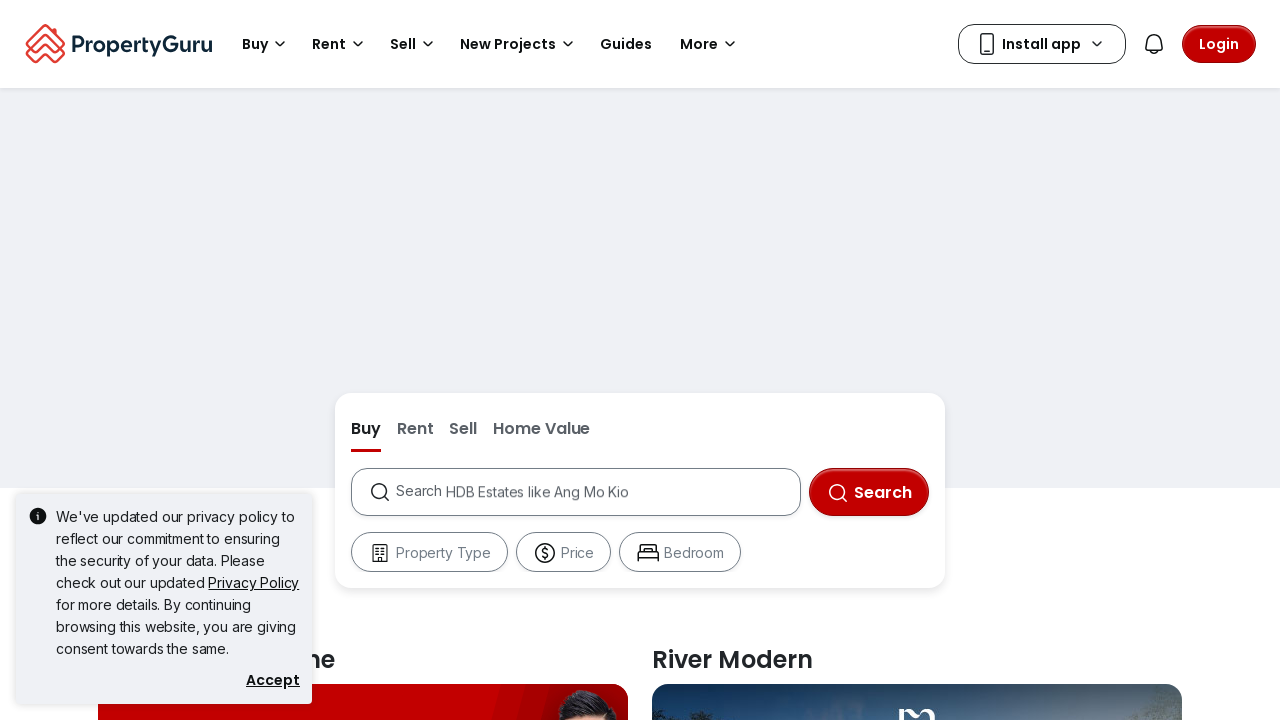